Tests working with multiple browser windows by clicking a link that opens a new window, then switching between the original and new windows to verify their titles.

Starting URL: https://the-internet.herokuapp.com/windows

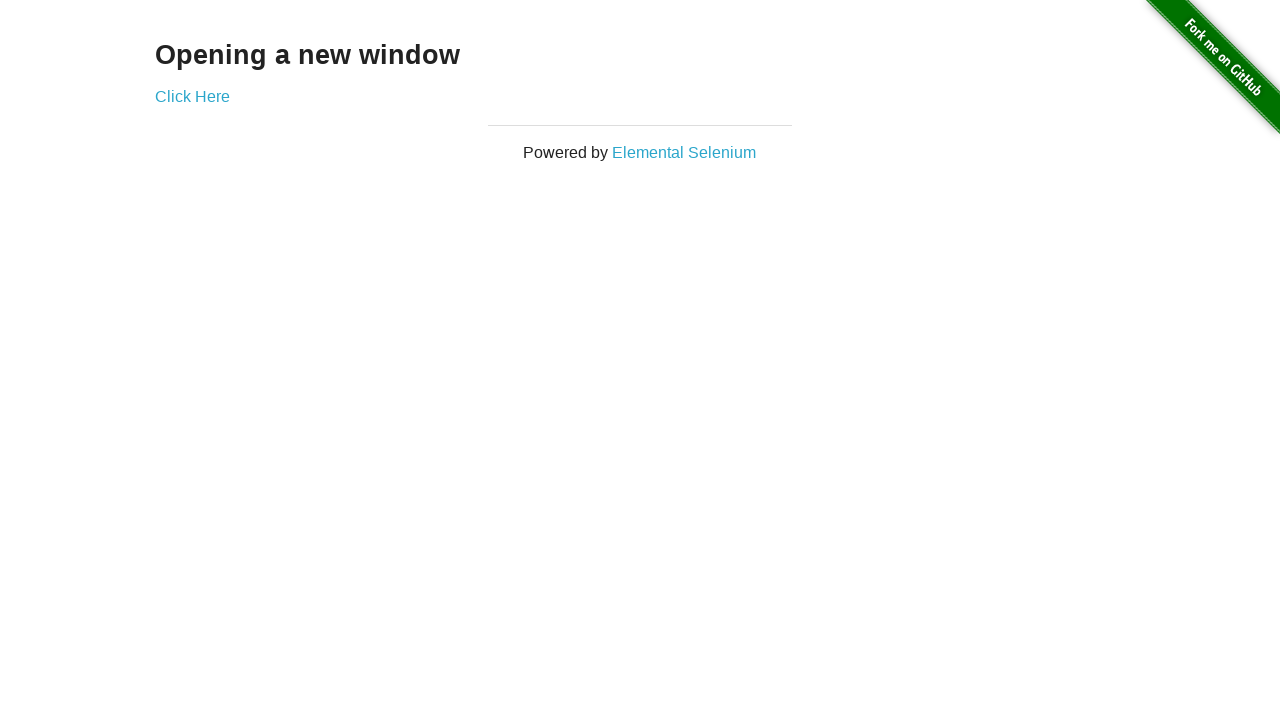

Clicked link that opens a new window at (192, 96) on .example a
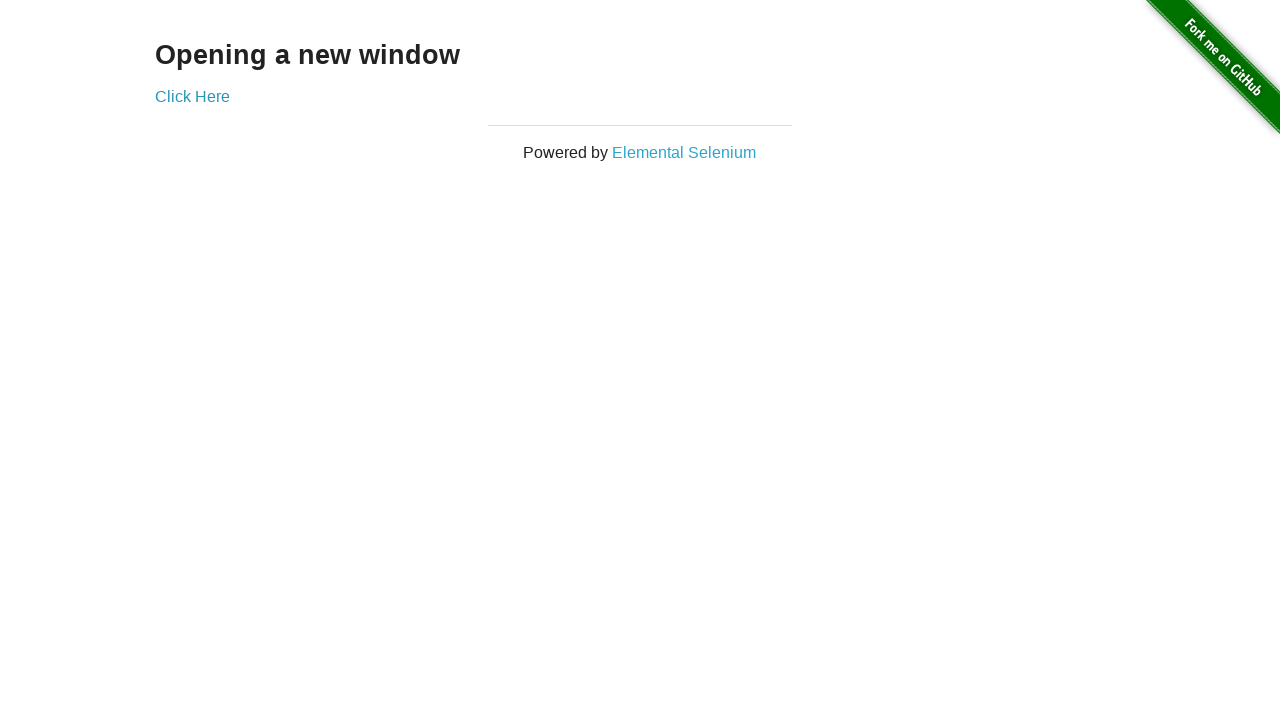

New window opened and captured
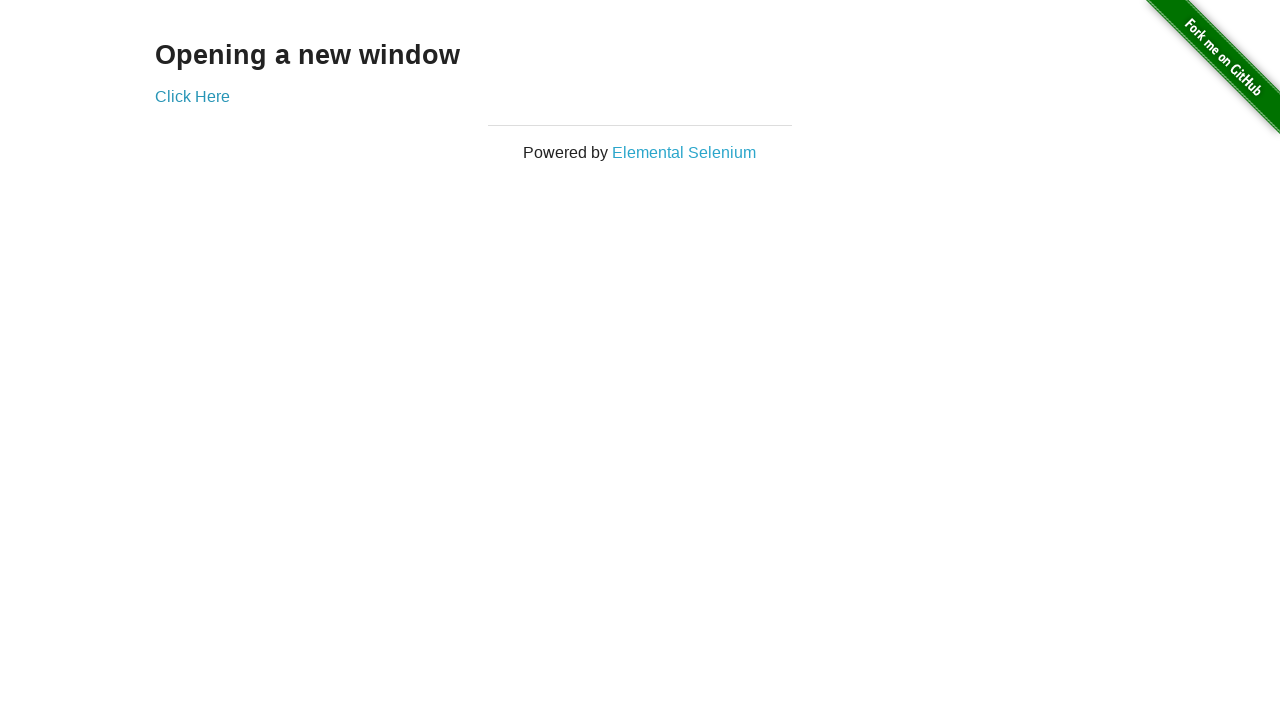

Verified original window title is 'The Internet'
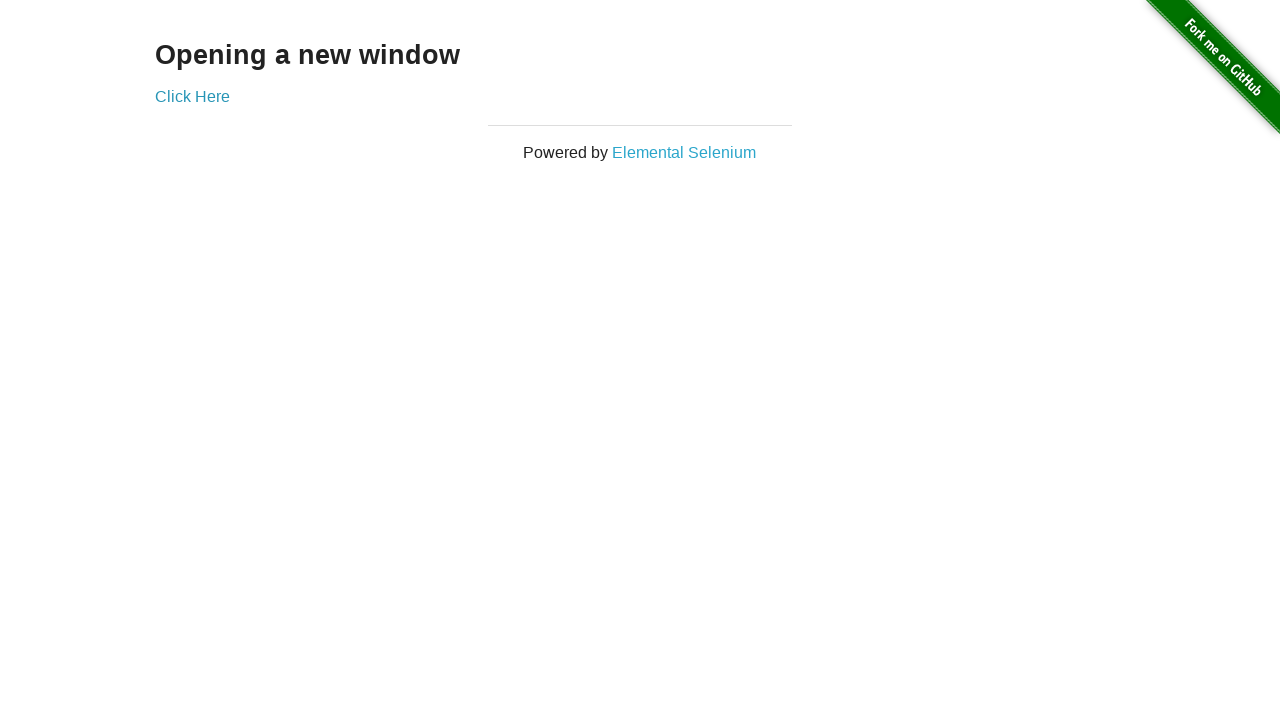

New page loaded completely
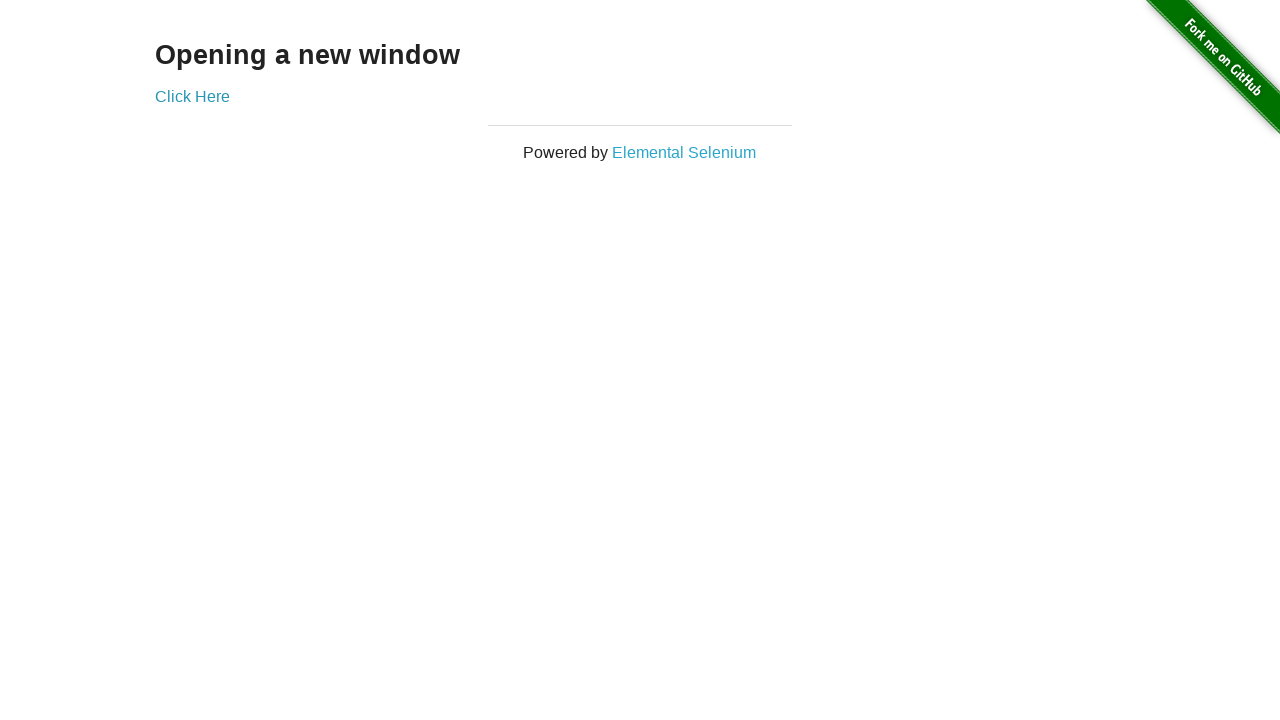

Verified new window title is 'New Window'
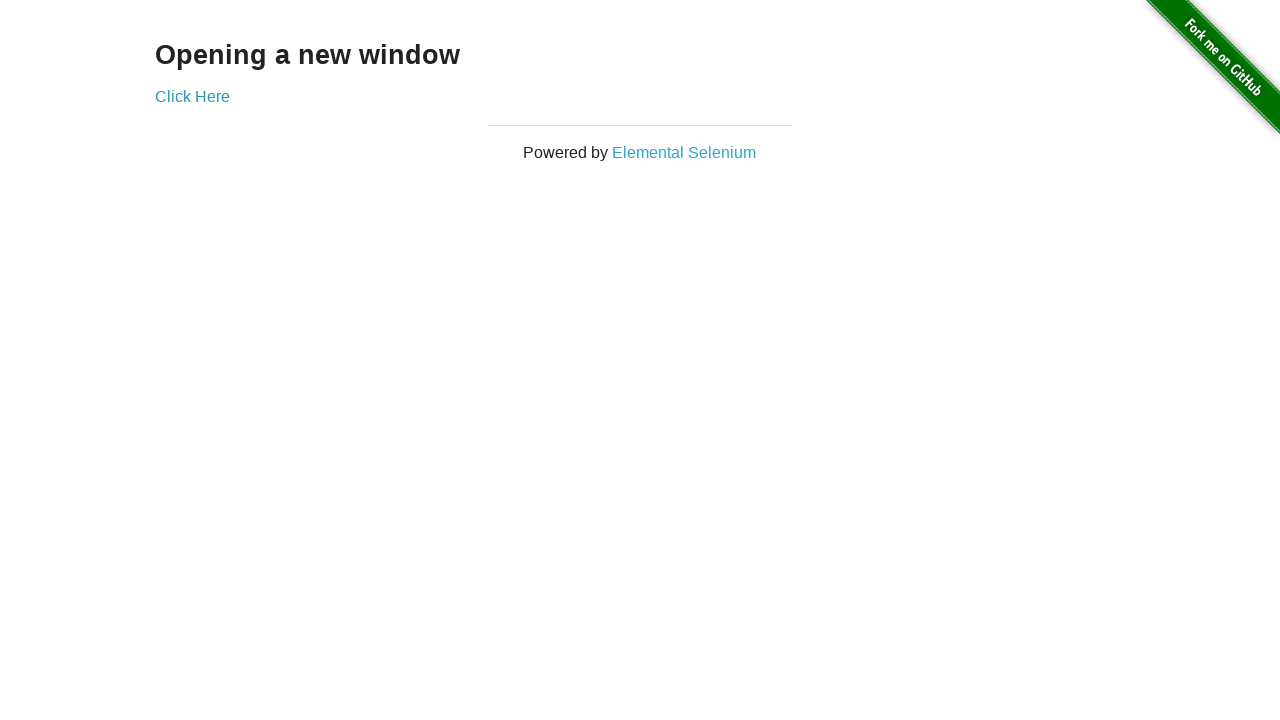

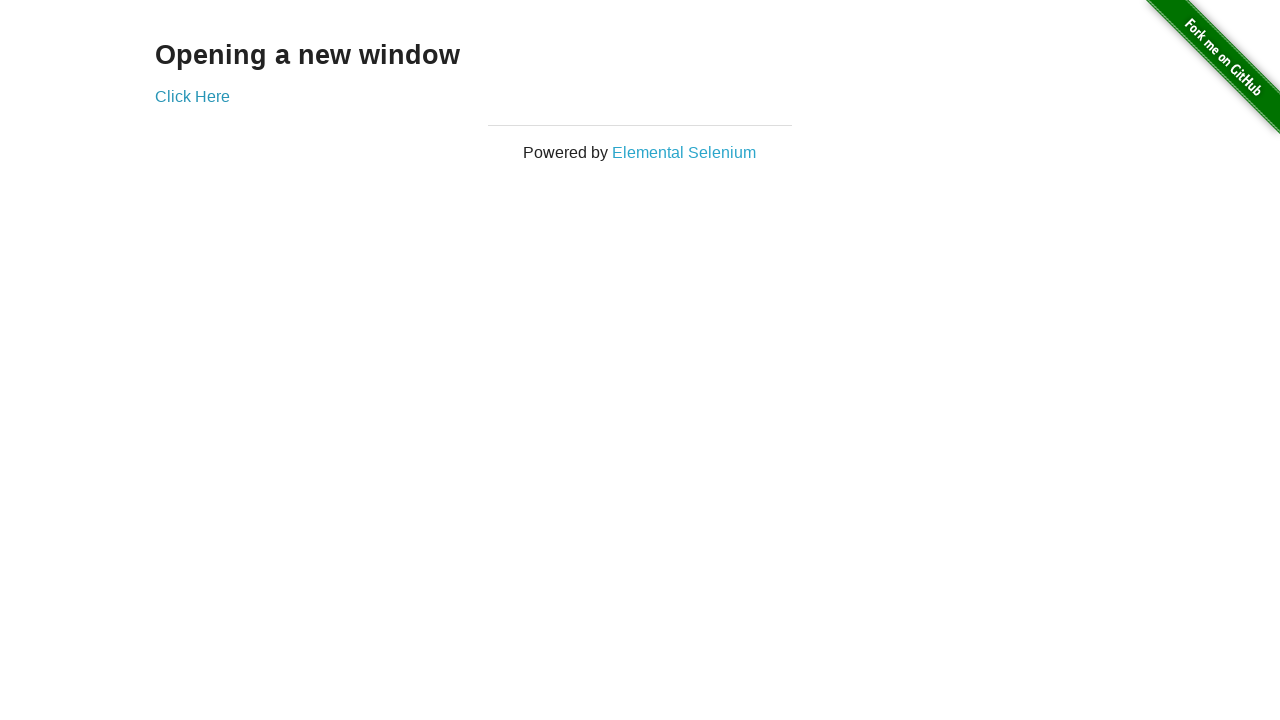